Tests dynamic controls by clicking the Remove button and verifying the Add button appears after the checkbox is removed

Starting URL: http://the-internet.herokuapp.com/dynamic_controls

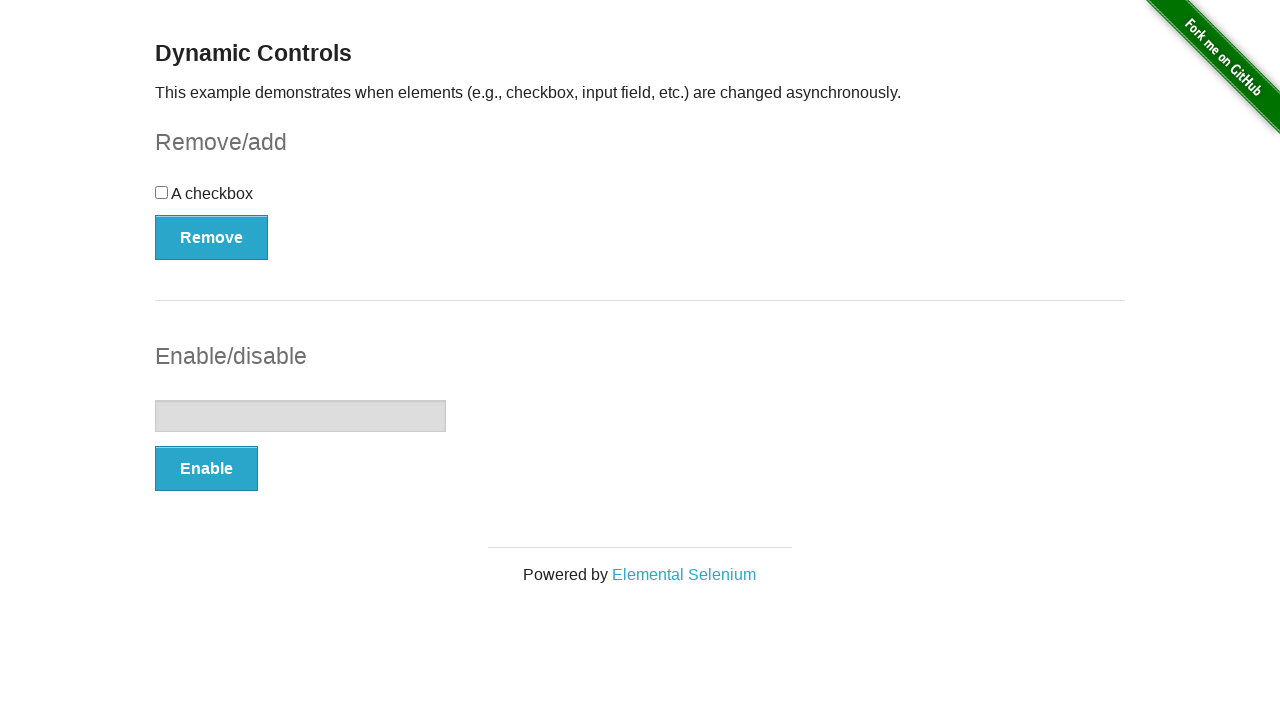

Navigated to dynamic controls page
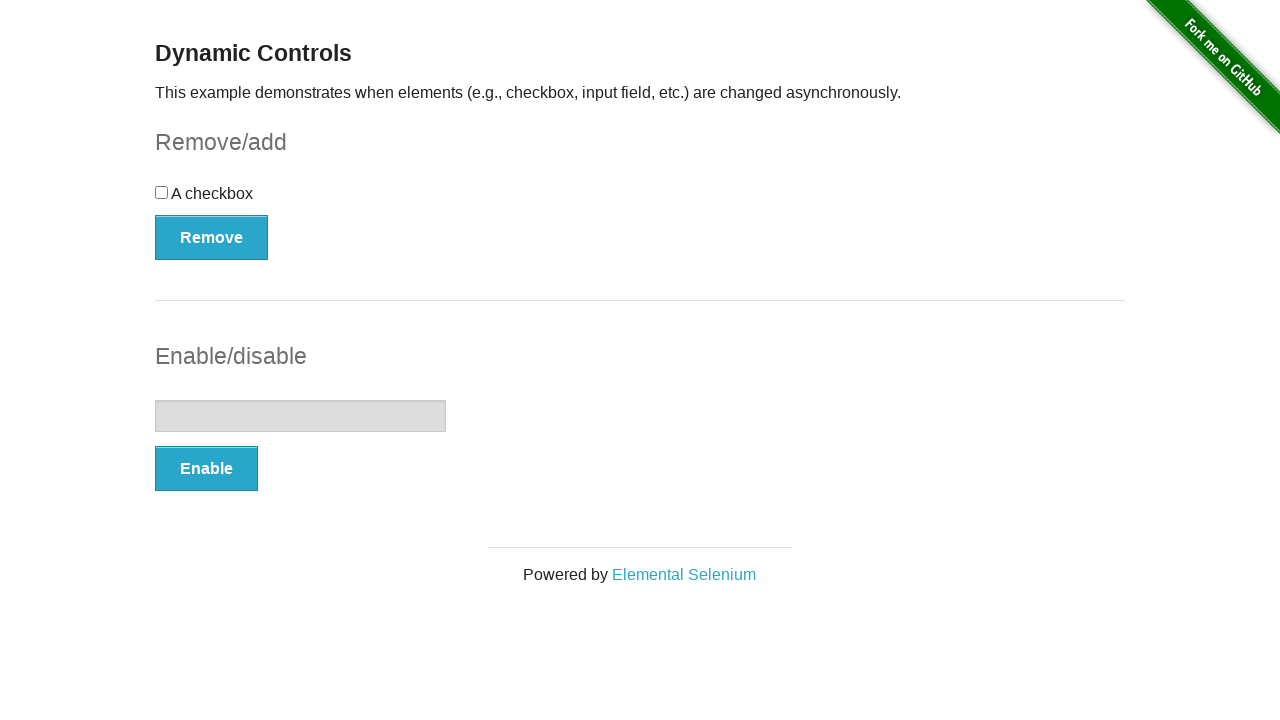

Clicked the Remove button to remove the checkbox at (212, 237) on xpath=//*[.='Remove']
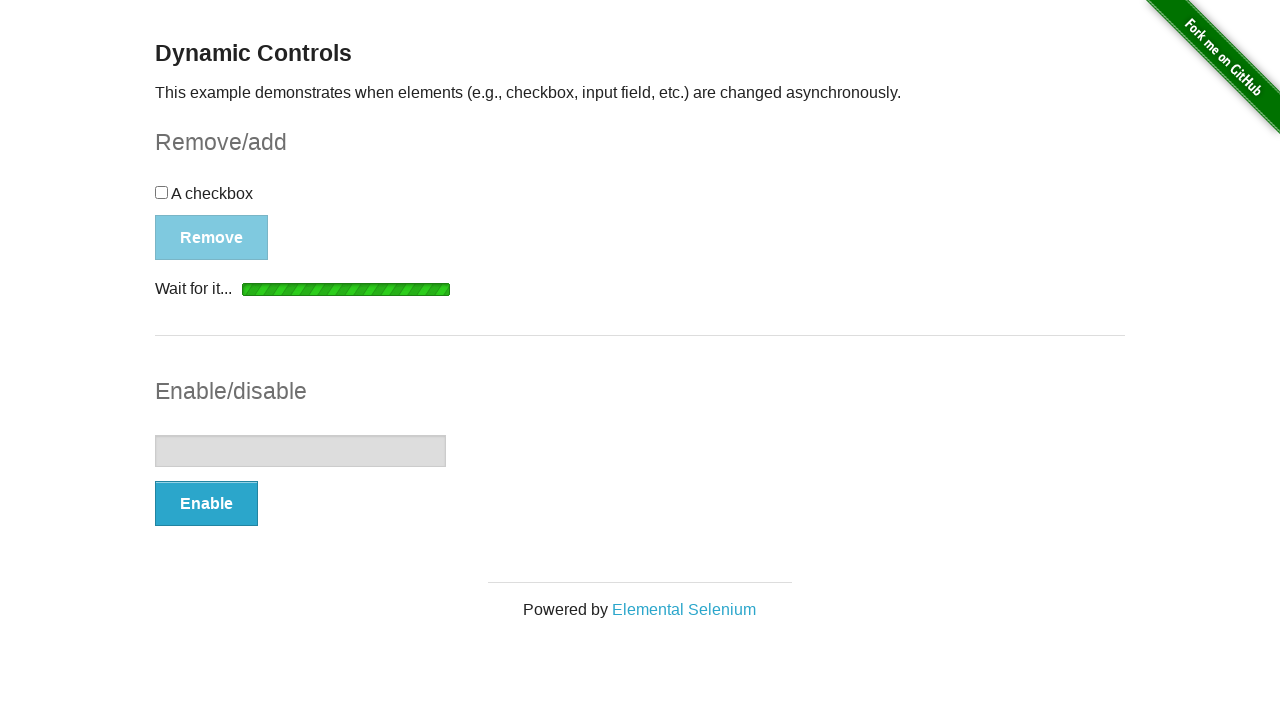

Verified the Add button appeared after checkbox was removed
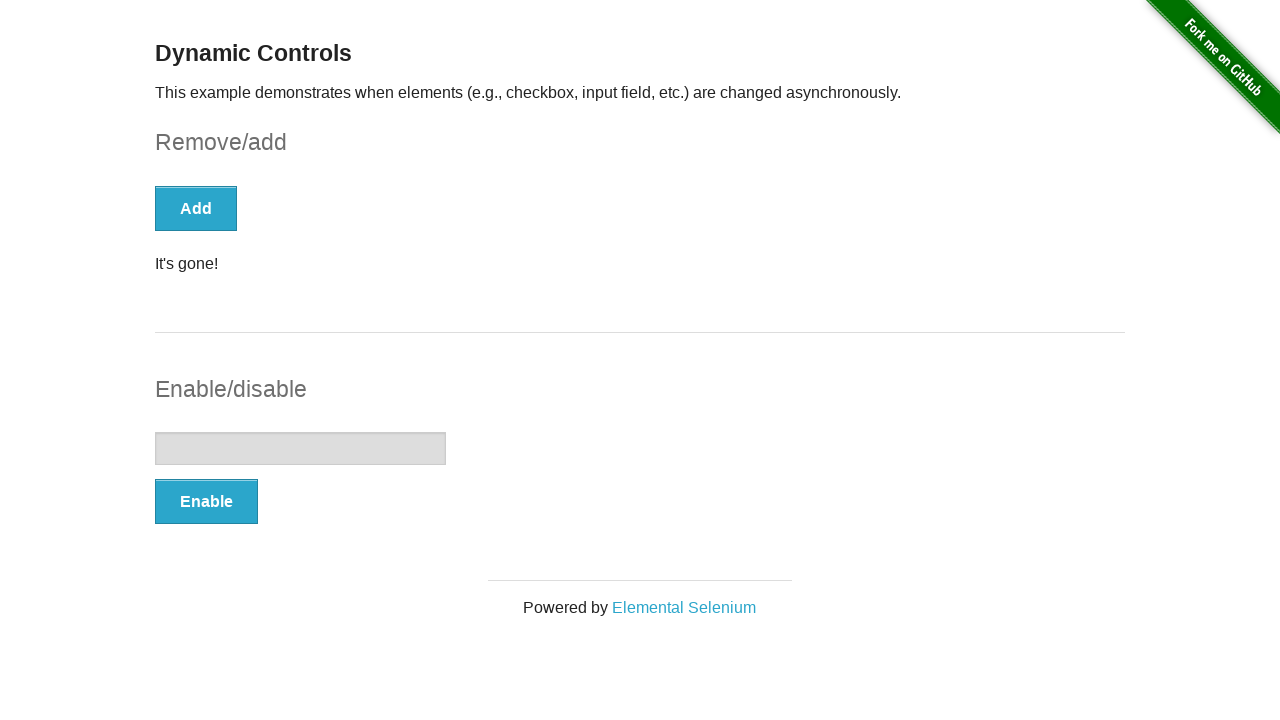

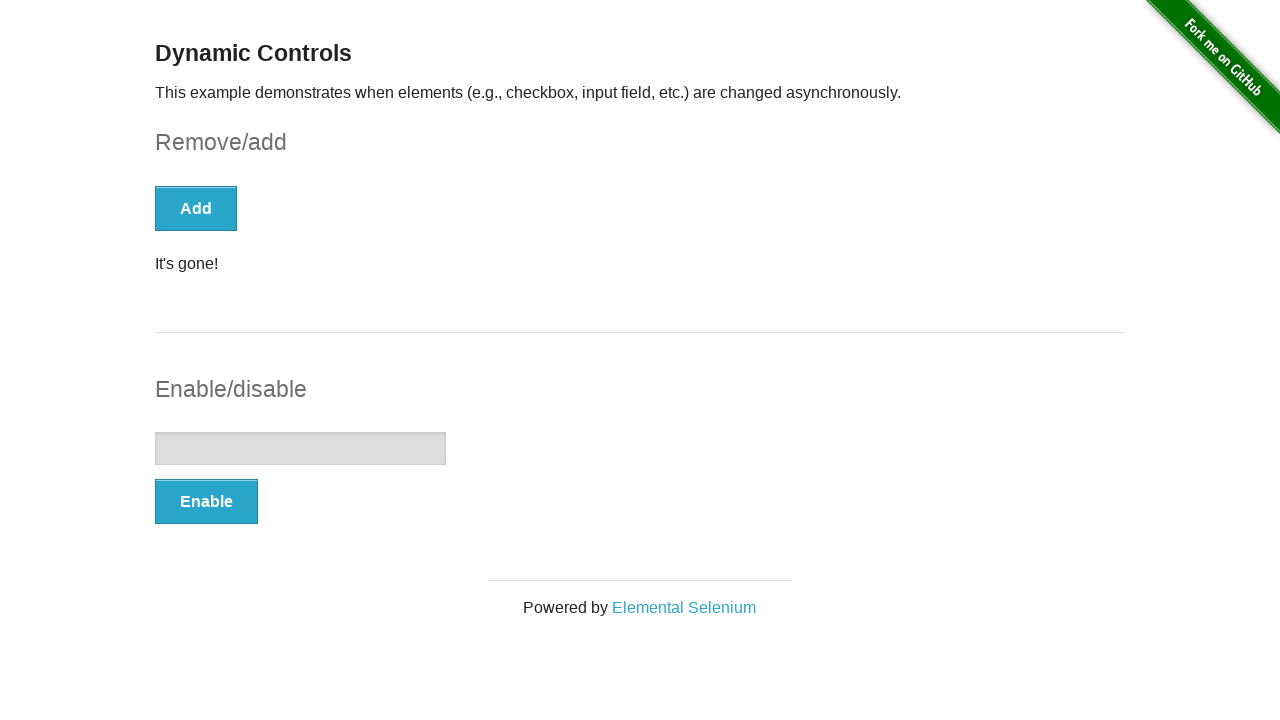